Tests the property search functionality on NoBroker website by entering different locality names in the search field and submitting the search

Starting URL: https://www.nobroker.in/

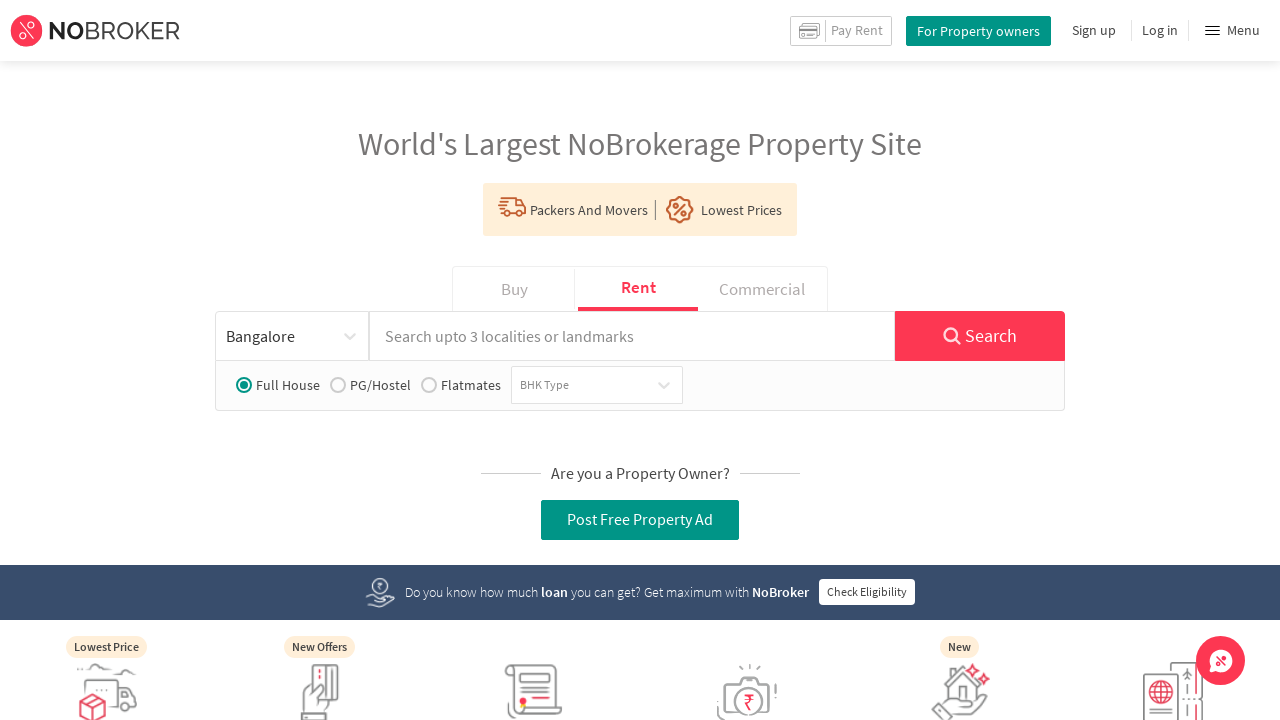

Filled search field with first locality 'Banshankari' on input[placeholder='Search upto 3 localities or landmarks']
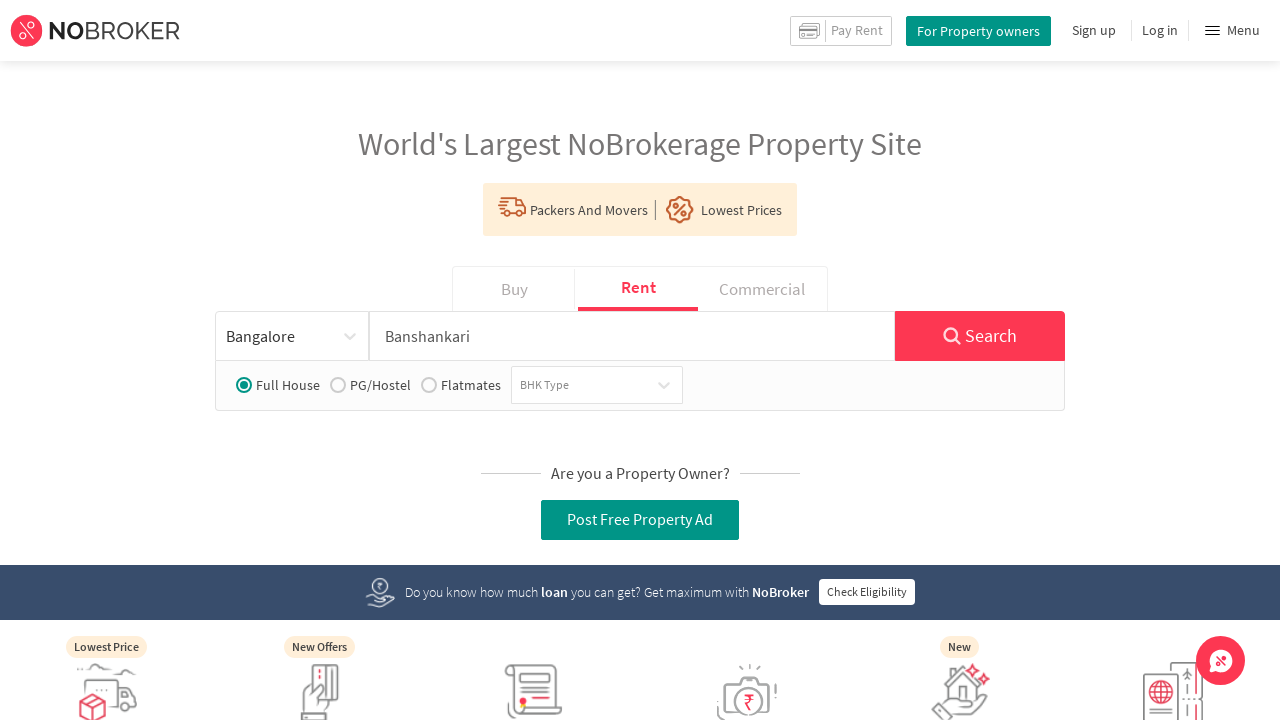

Cleared the search field on input[type='text']
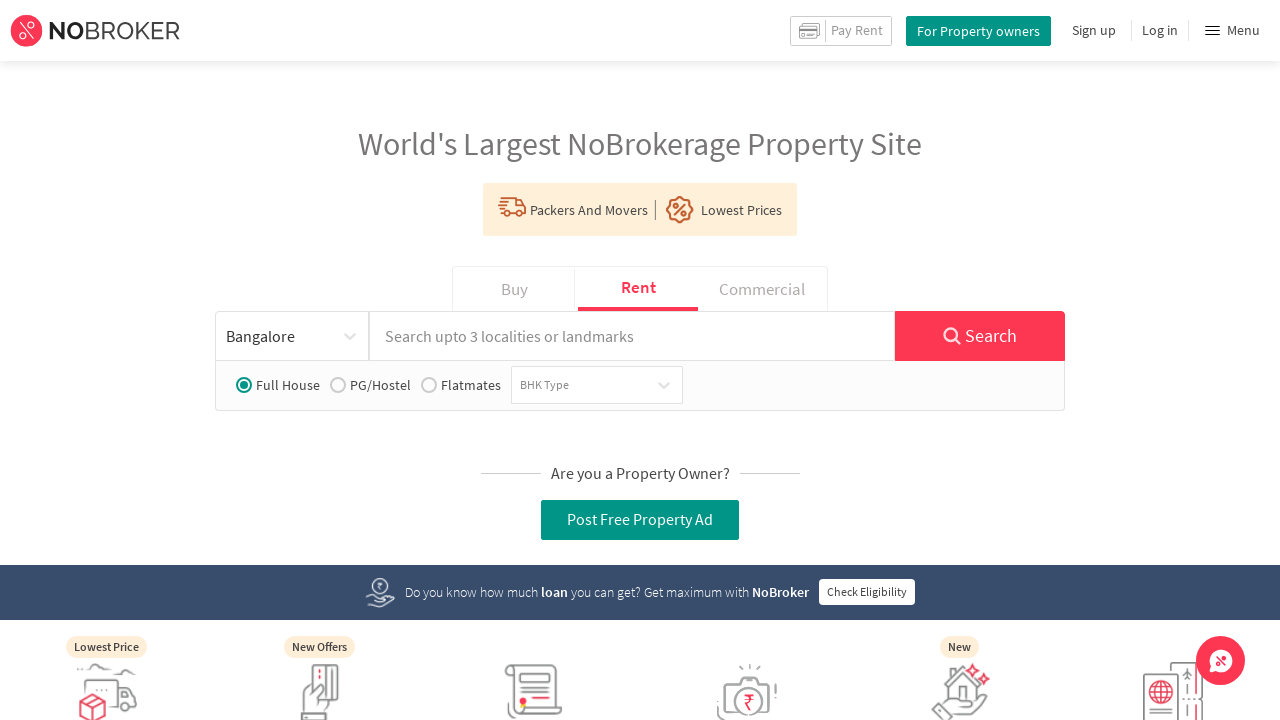

Filled search field with second locality 'Jaynagar' on input#listPageSearchLocality
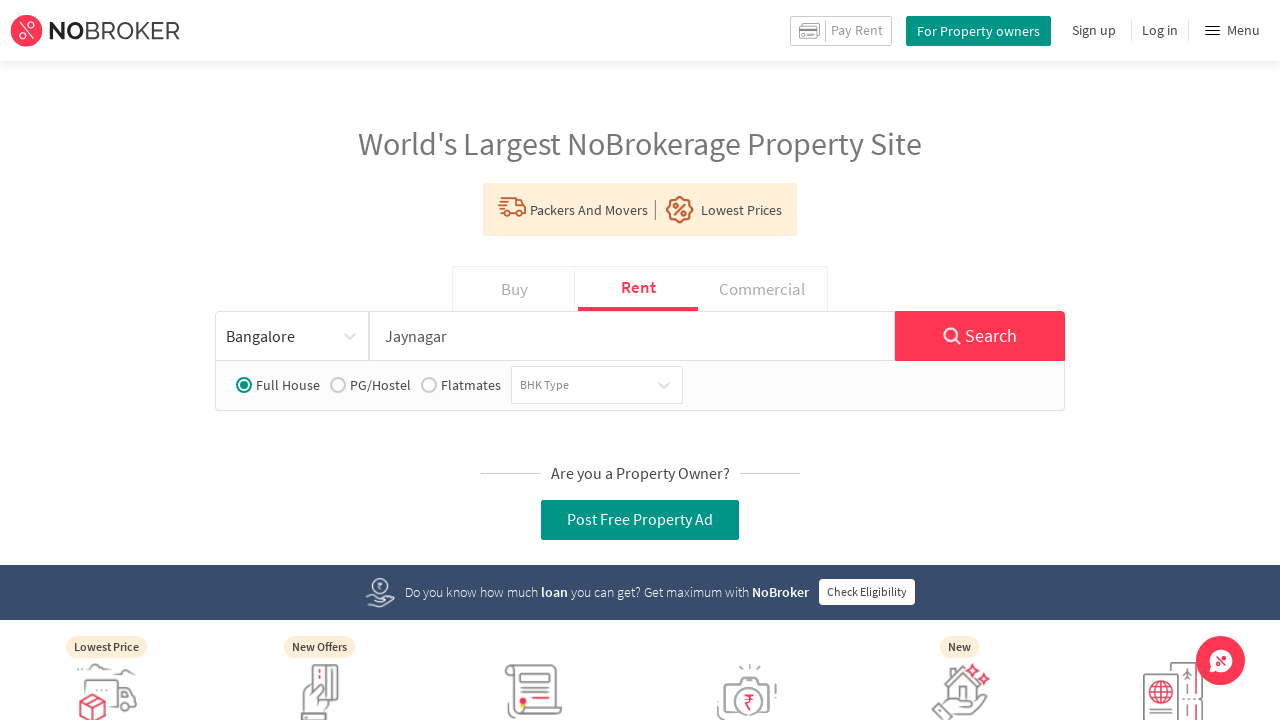

Cleared the search field again on input[type='text']:nth-child(1)
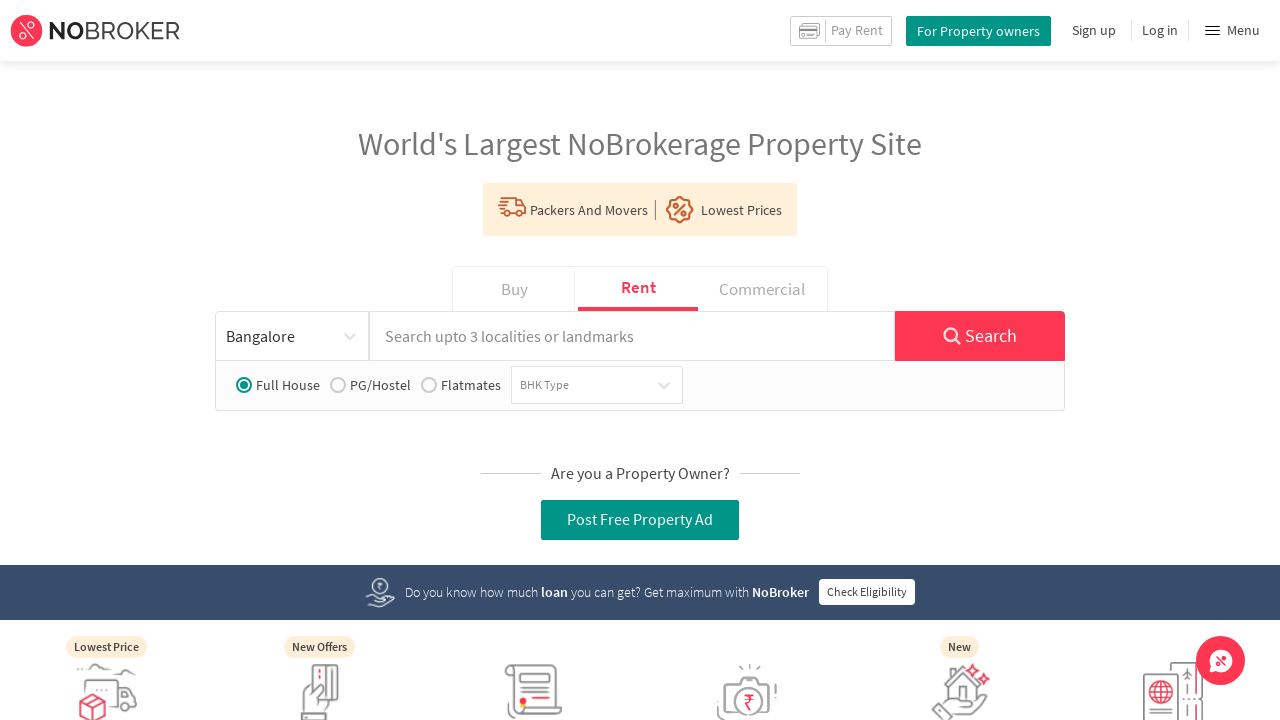

Filled search field with third locality 'Basvangudi' on input[type*='te']
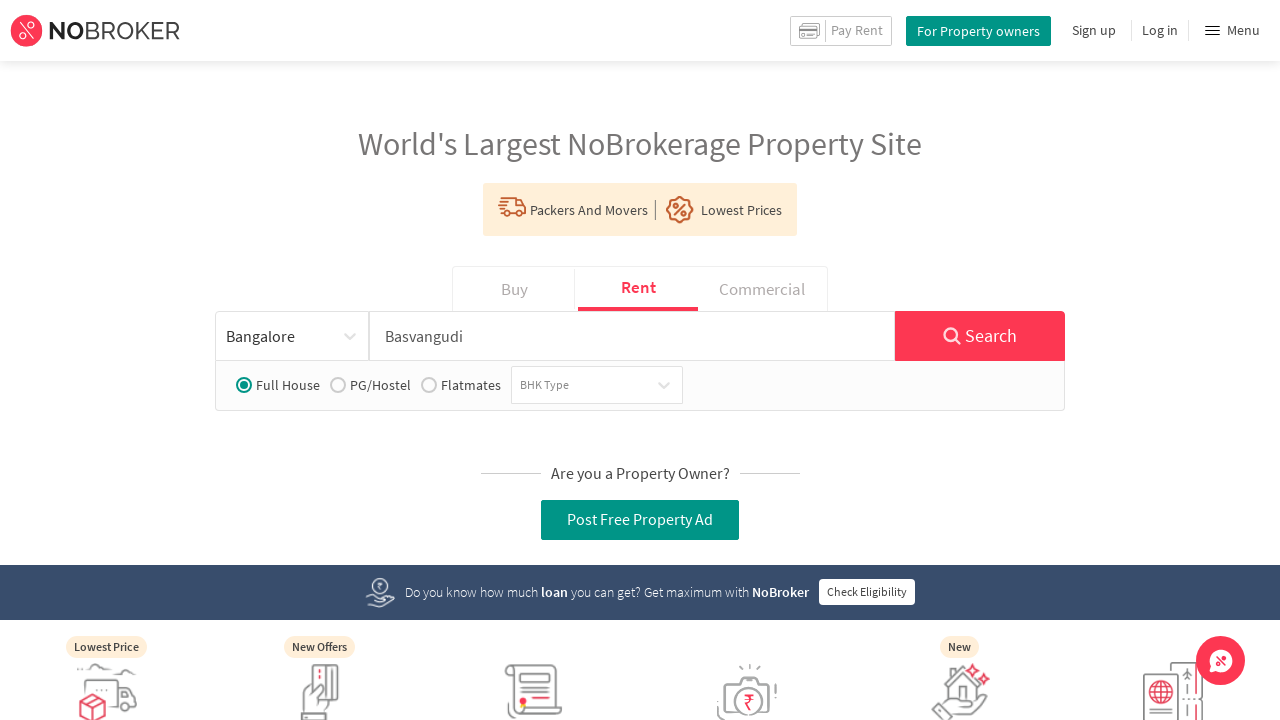

Clicked the search button to submit the property search at (980, 336) on button[class*='prop-search-button']
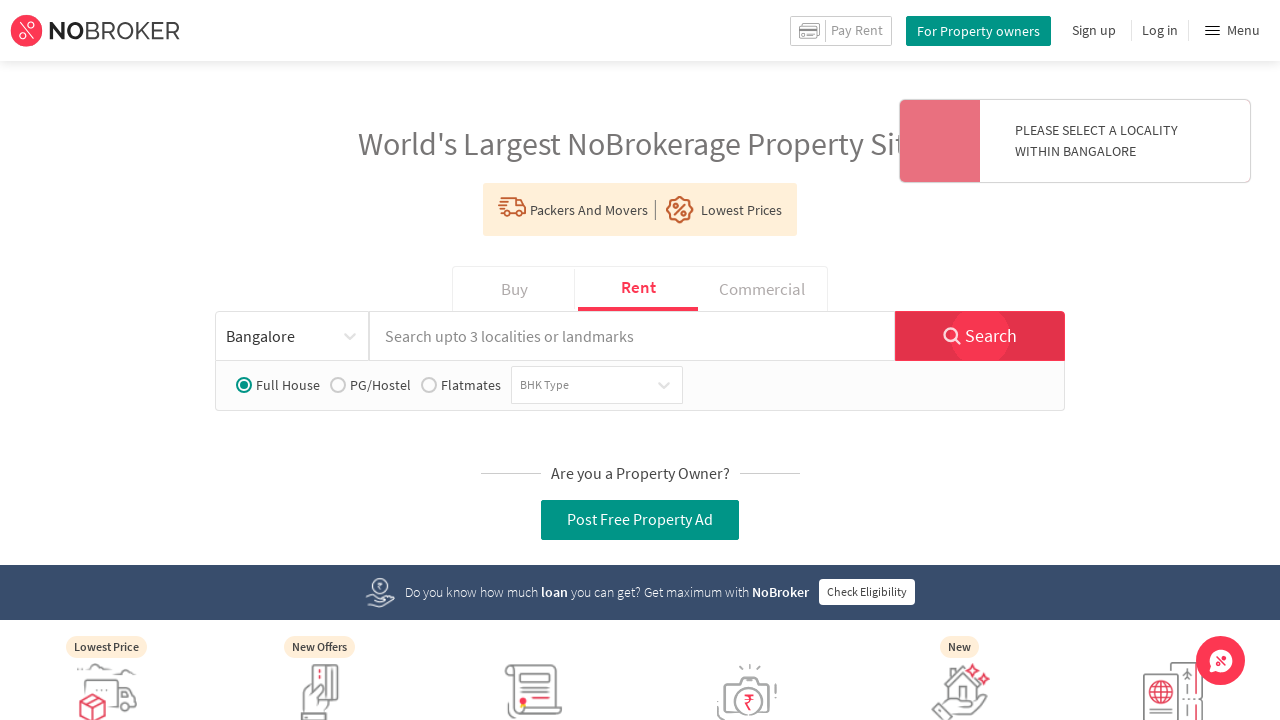

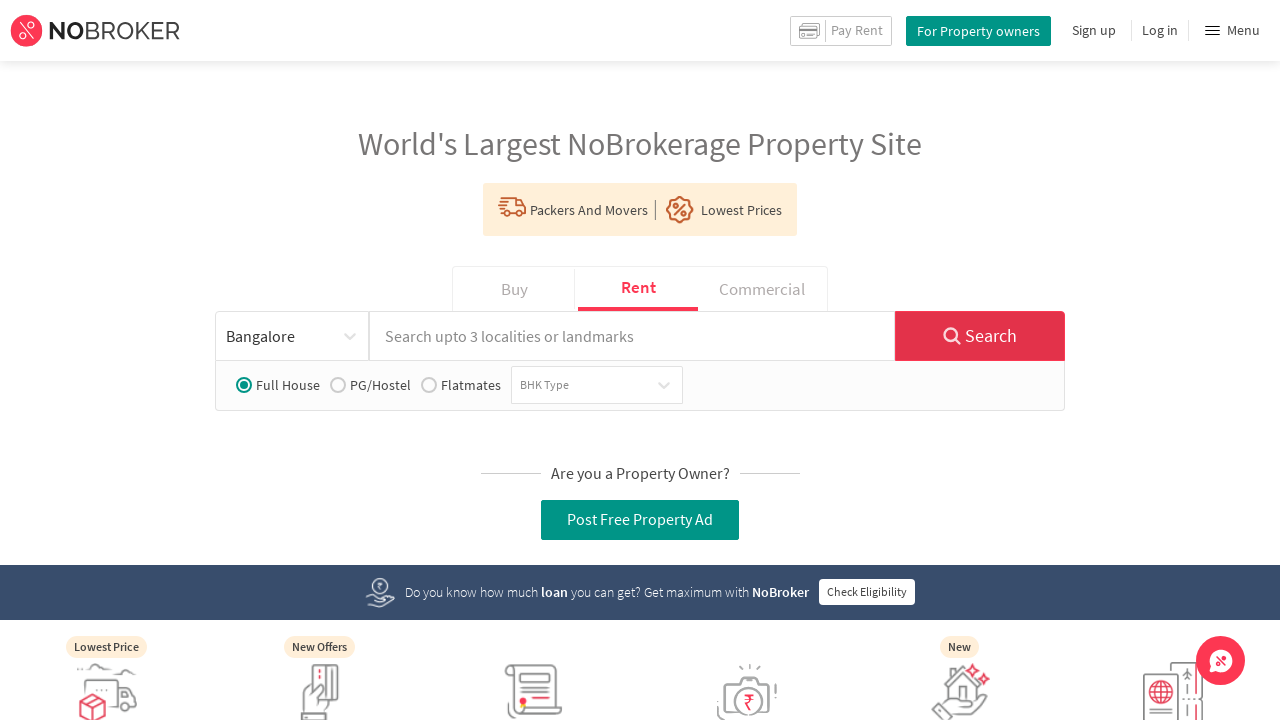